Tests navigation to the economic news category by clicking the economic link and verifying the page loads

Starting URL: https://tv8.md

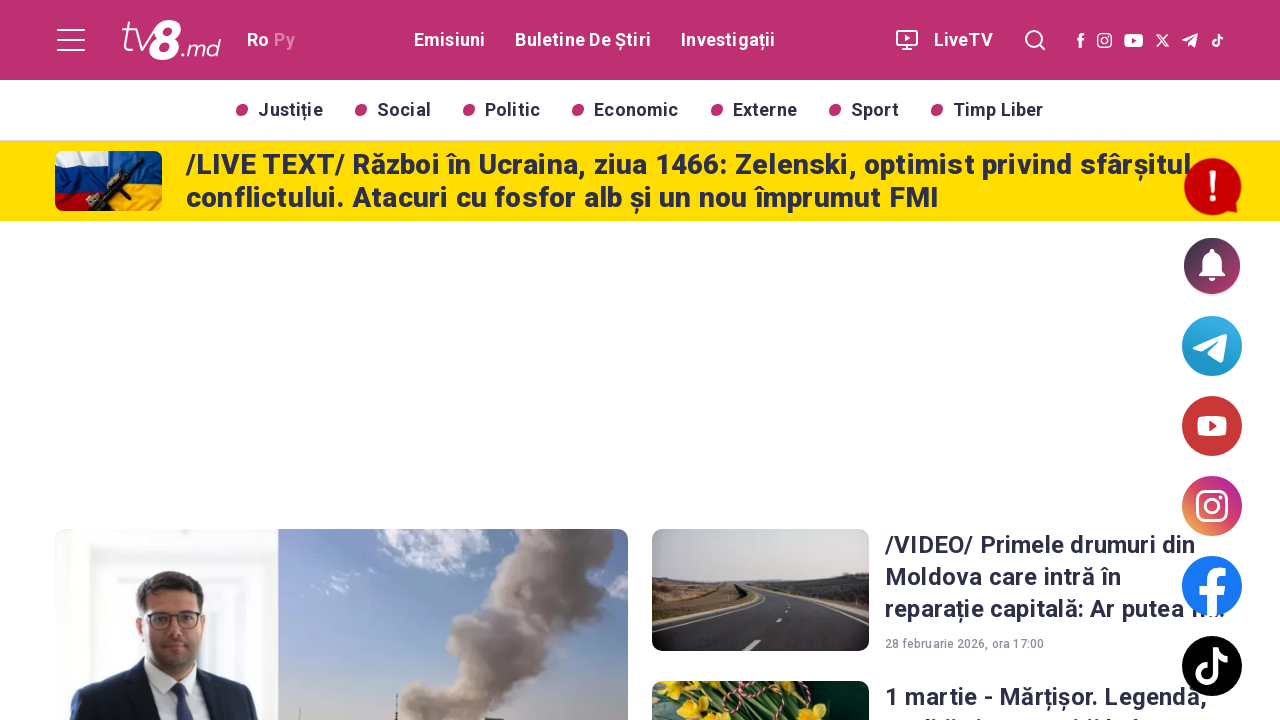

Clicked on economic news link at (636, 110) on xpath=//span[normalize-space()="economic"]
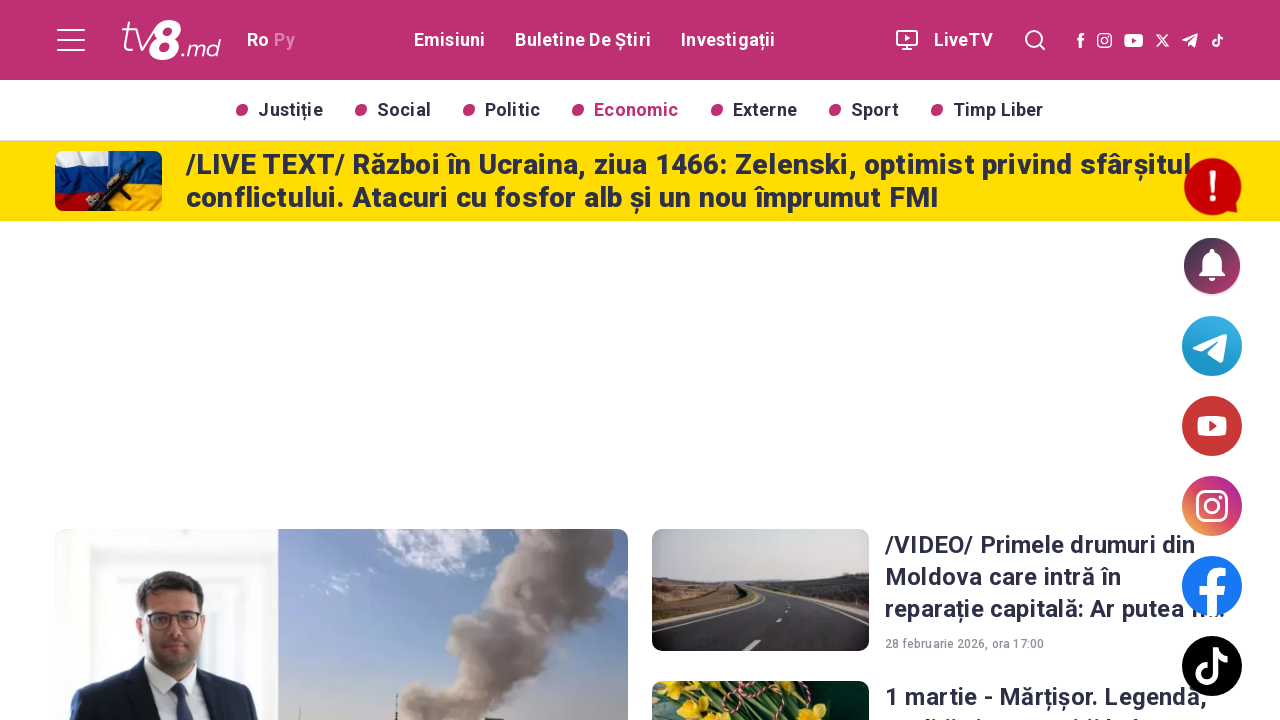

Economic category page loaded successfully
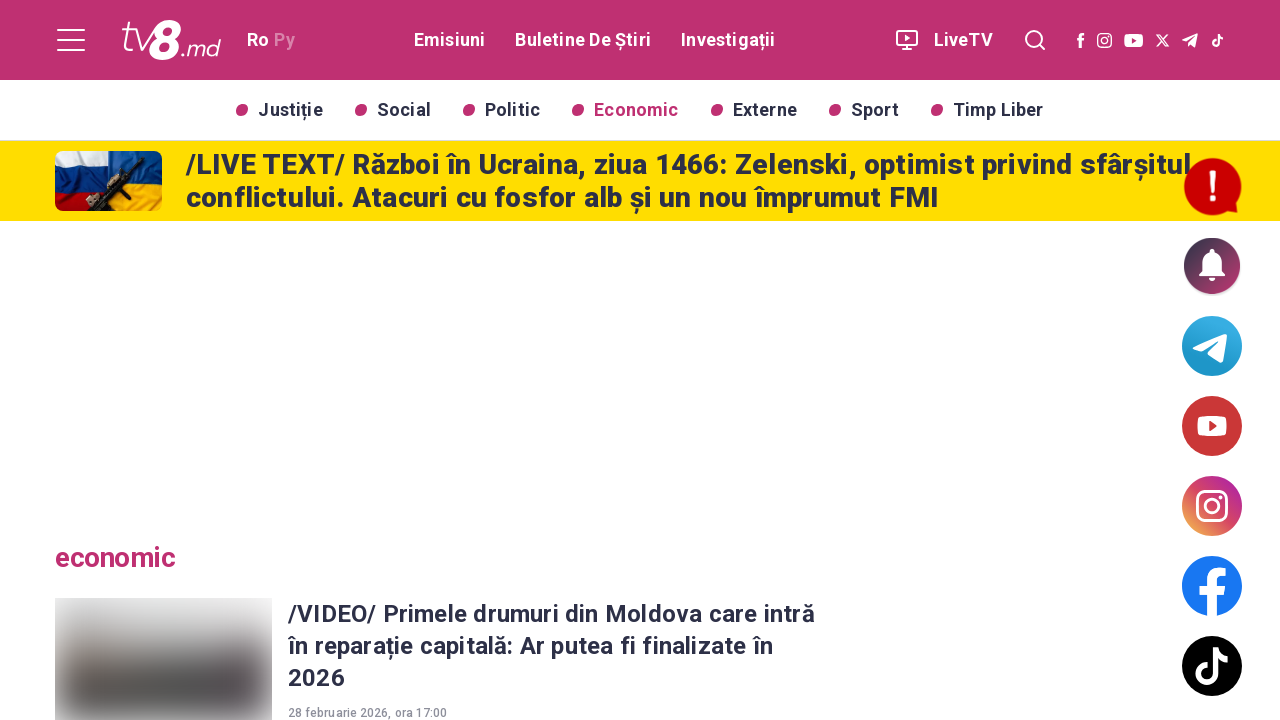

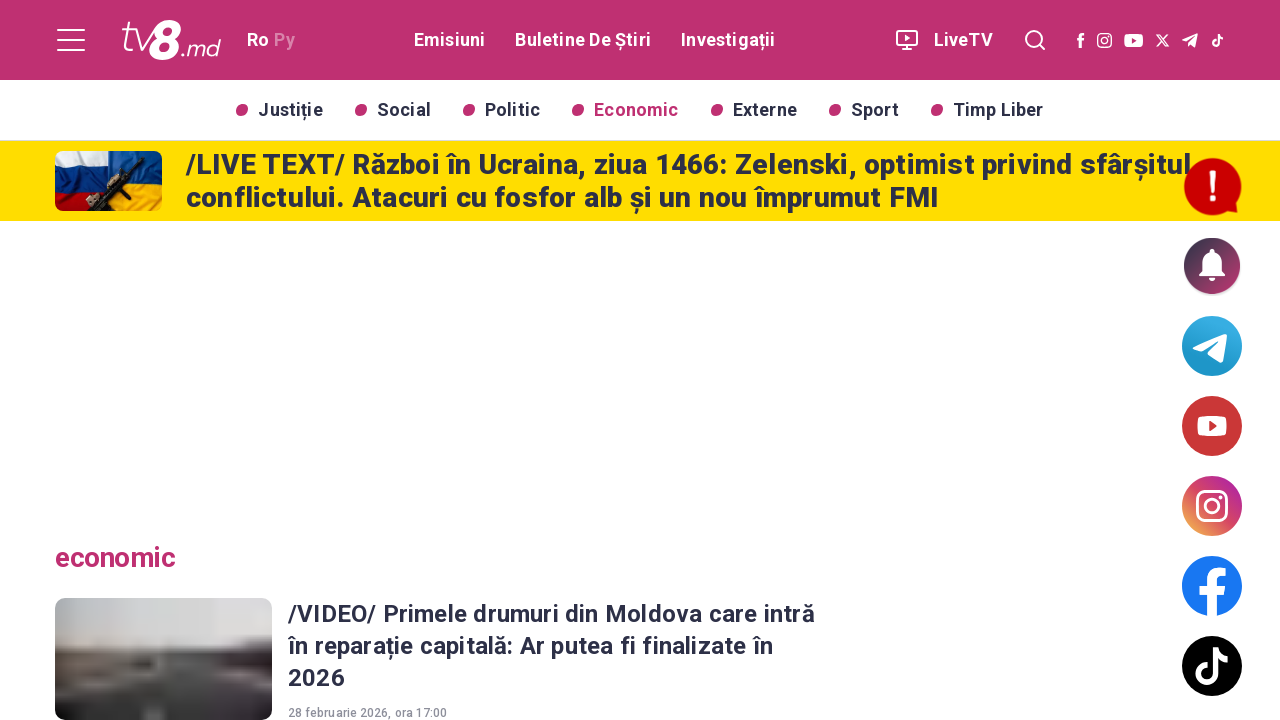